Tests confirm alert by clicking the button and accepting or dismissing the alert dialog

Starting URL: https://v1.training-support.net/selenium/javascript-alerts

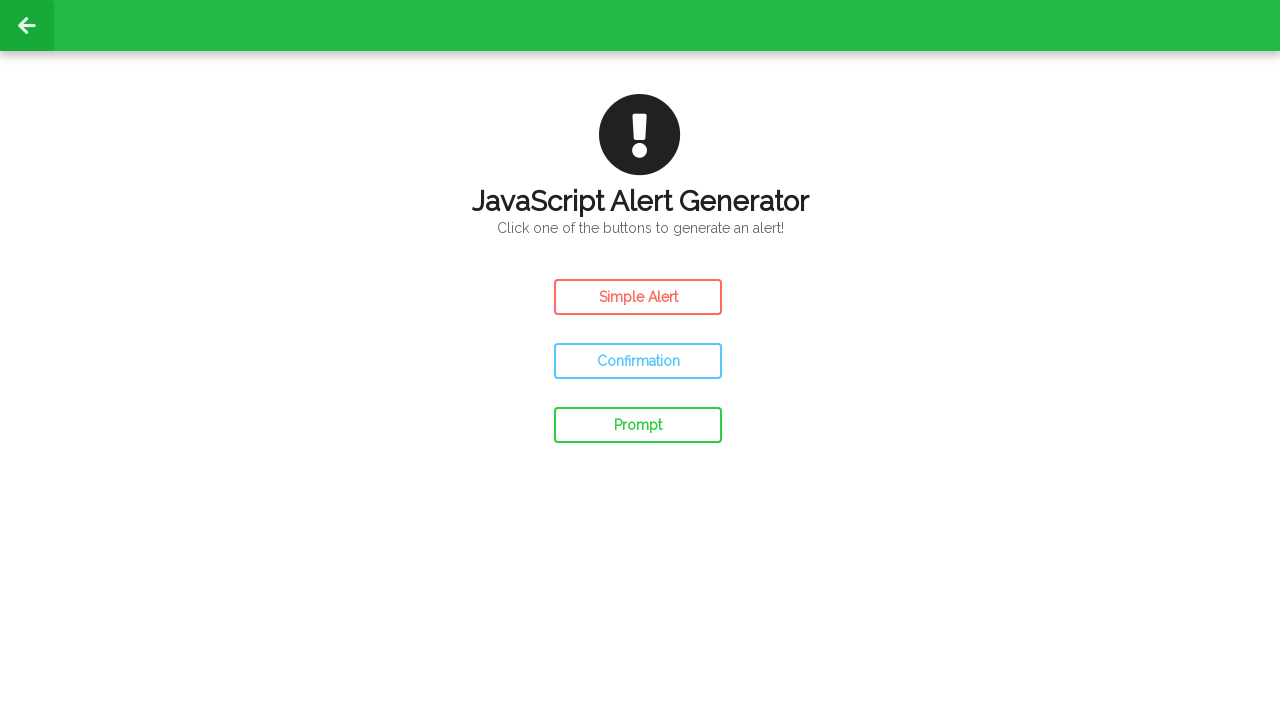

Clicked the Confirm Alert button at (638, 361) on #confirm
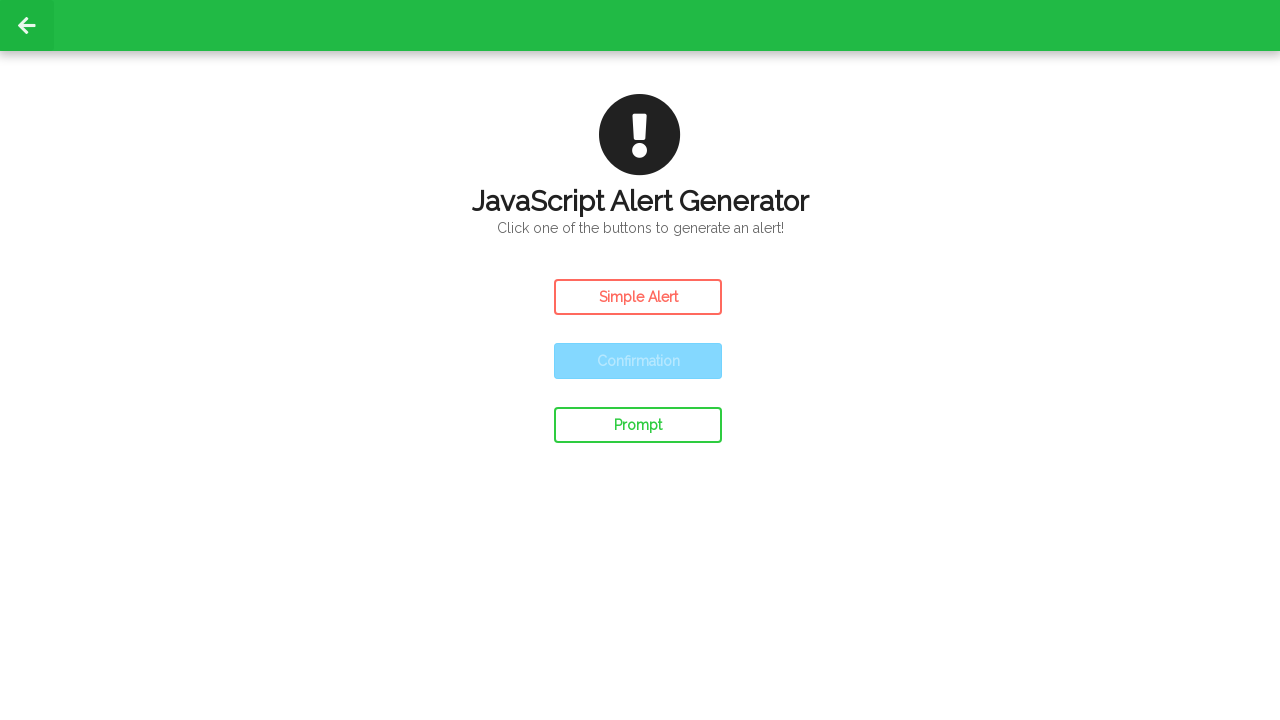

Set up dialog handler to accept the alert
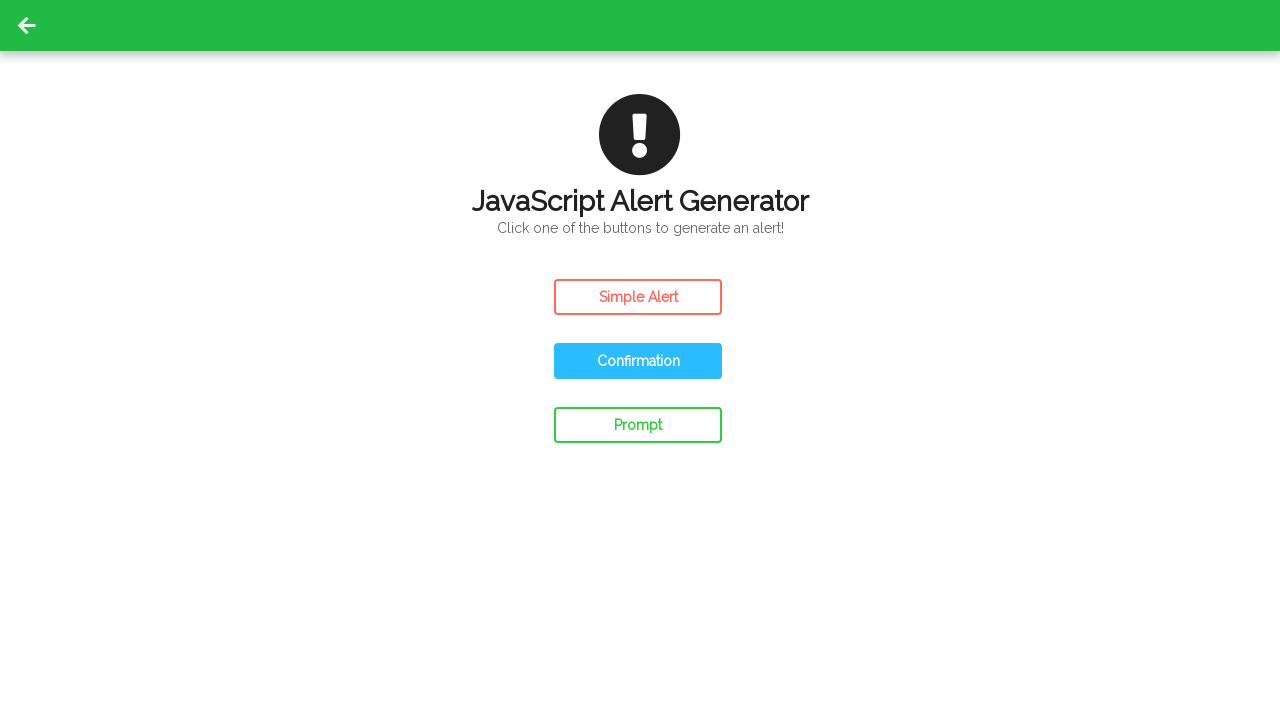

Clicked the Confirm Alert button again at (638, 361) on #confirm
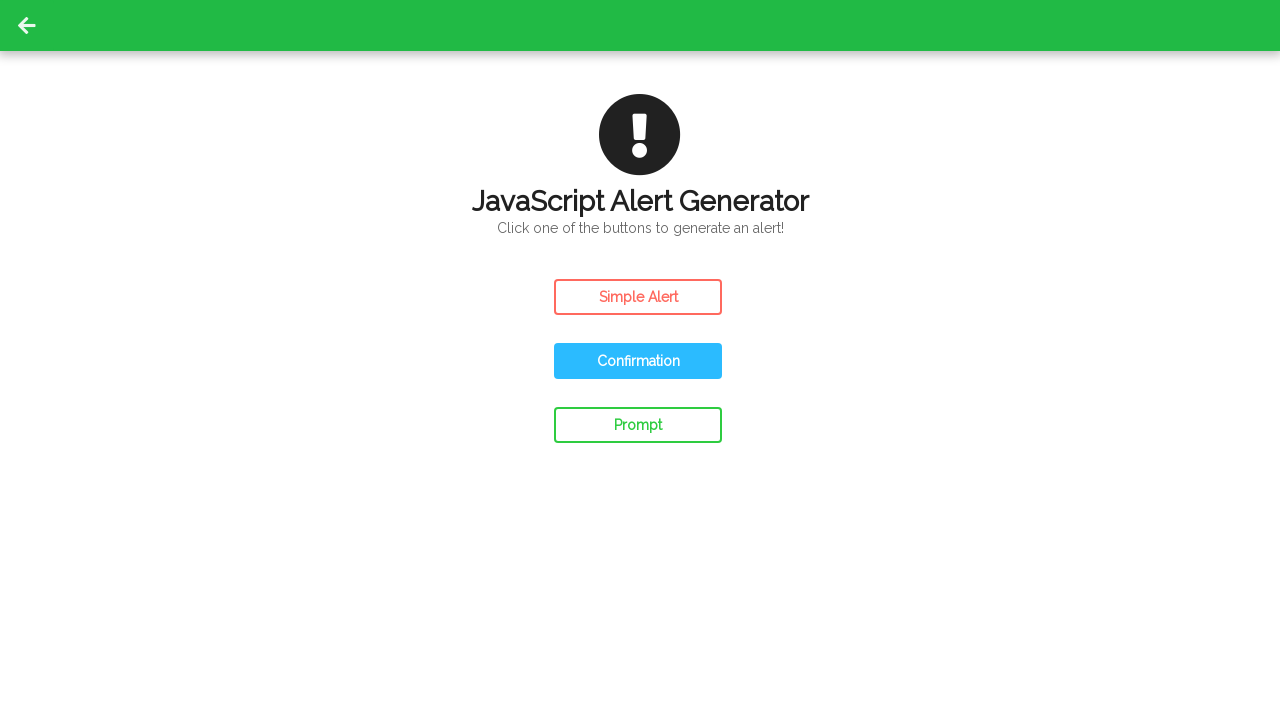

Set up dialog handler to dismiss the alert
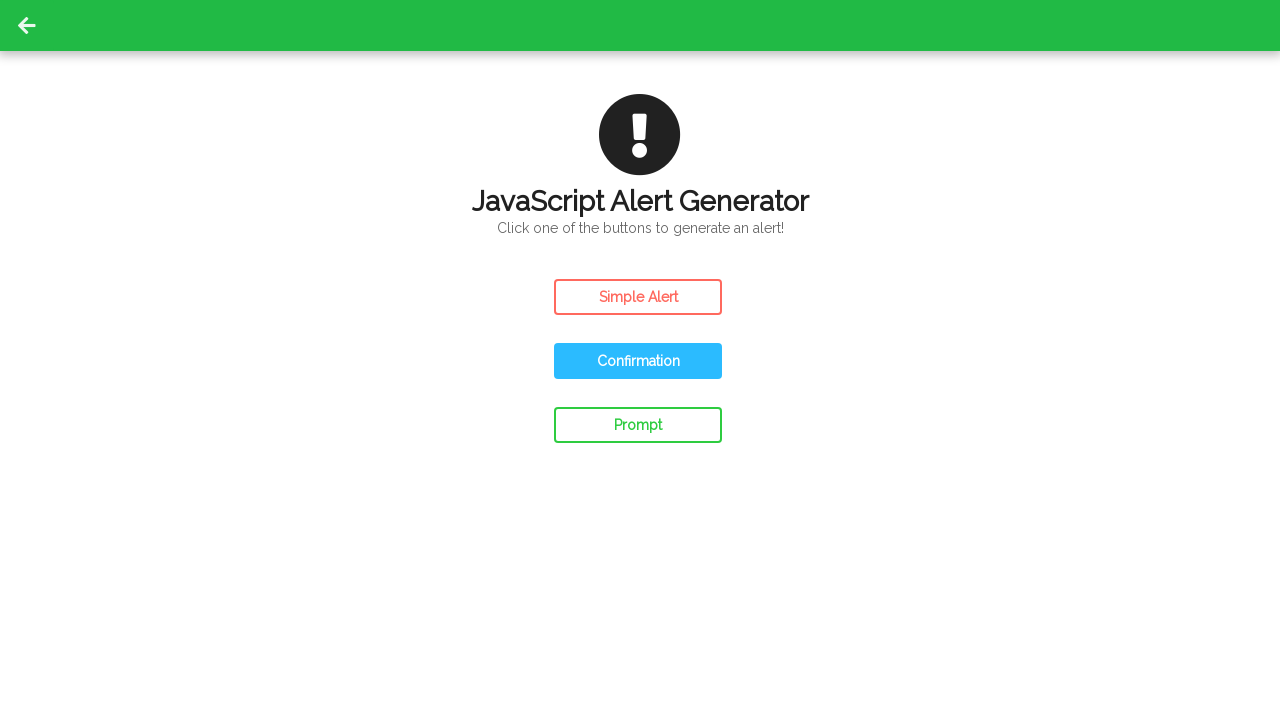

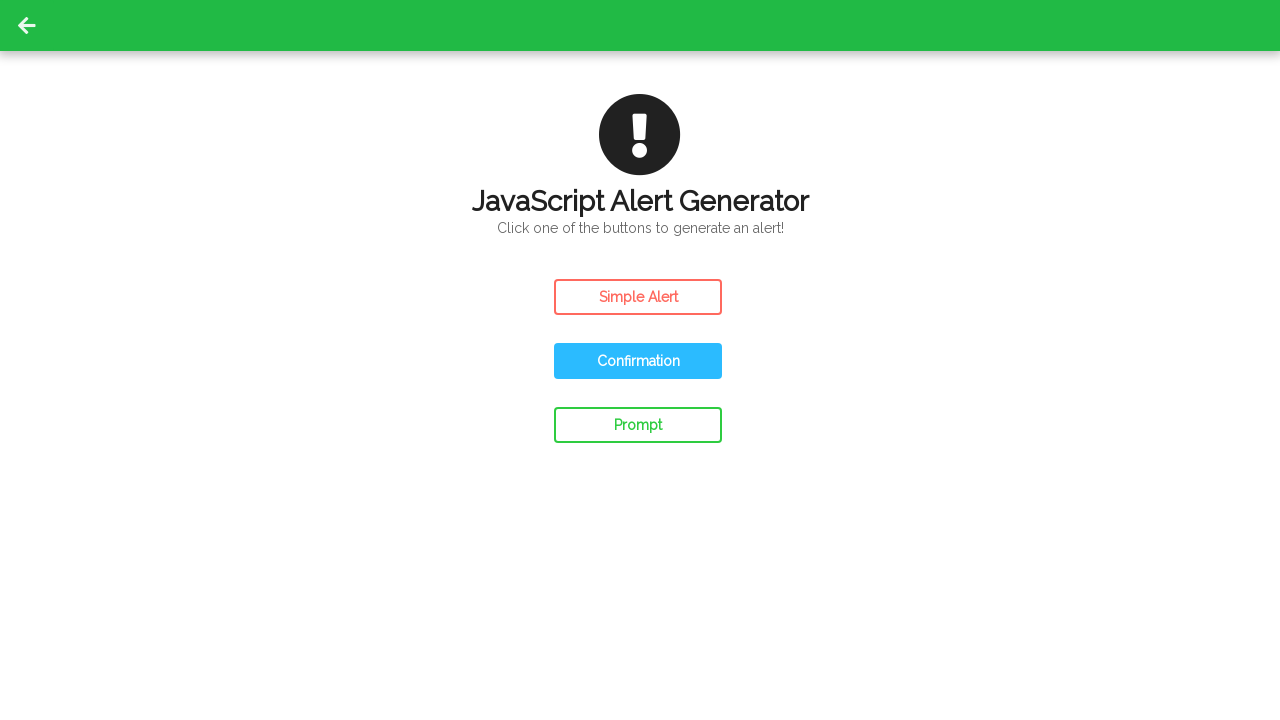